Tests the selectable interaction component on DemoQA by clicking on the List tab and then the Grid tab to switch between different selectable views

Starting URL: https://demoqa.com/selectable

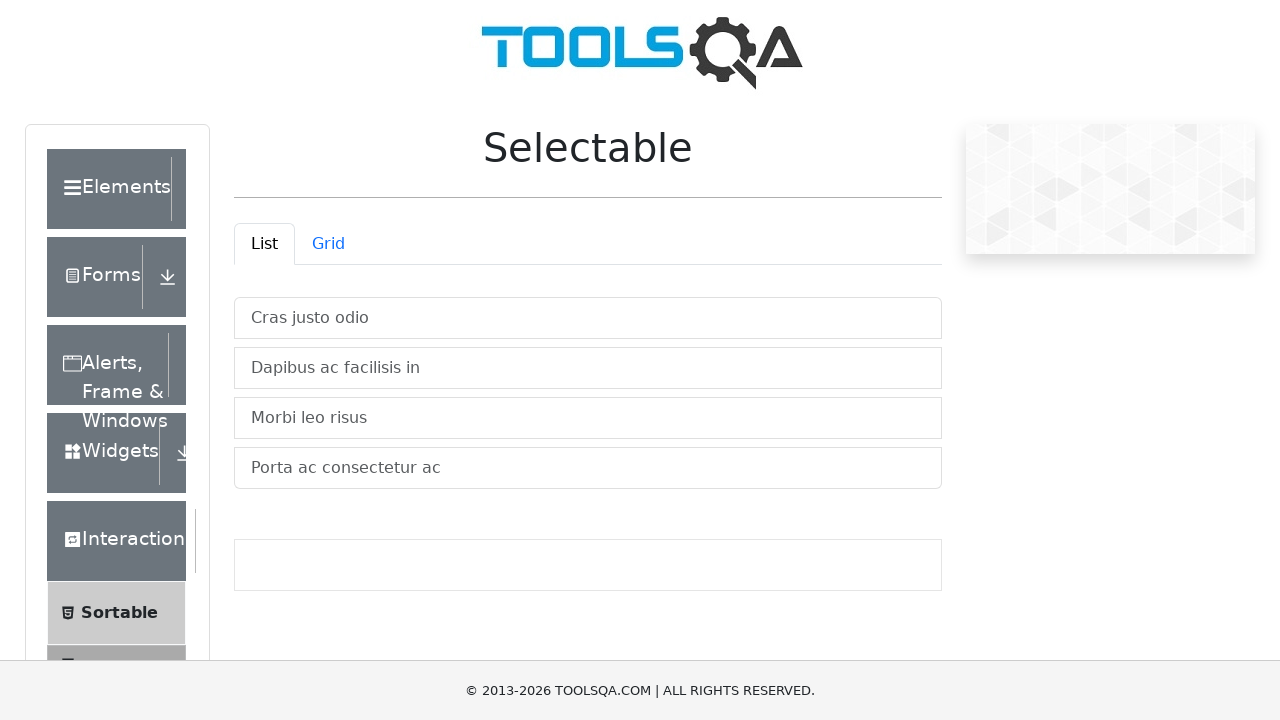

Located the List tab element
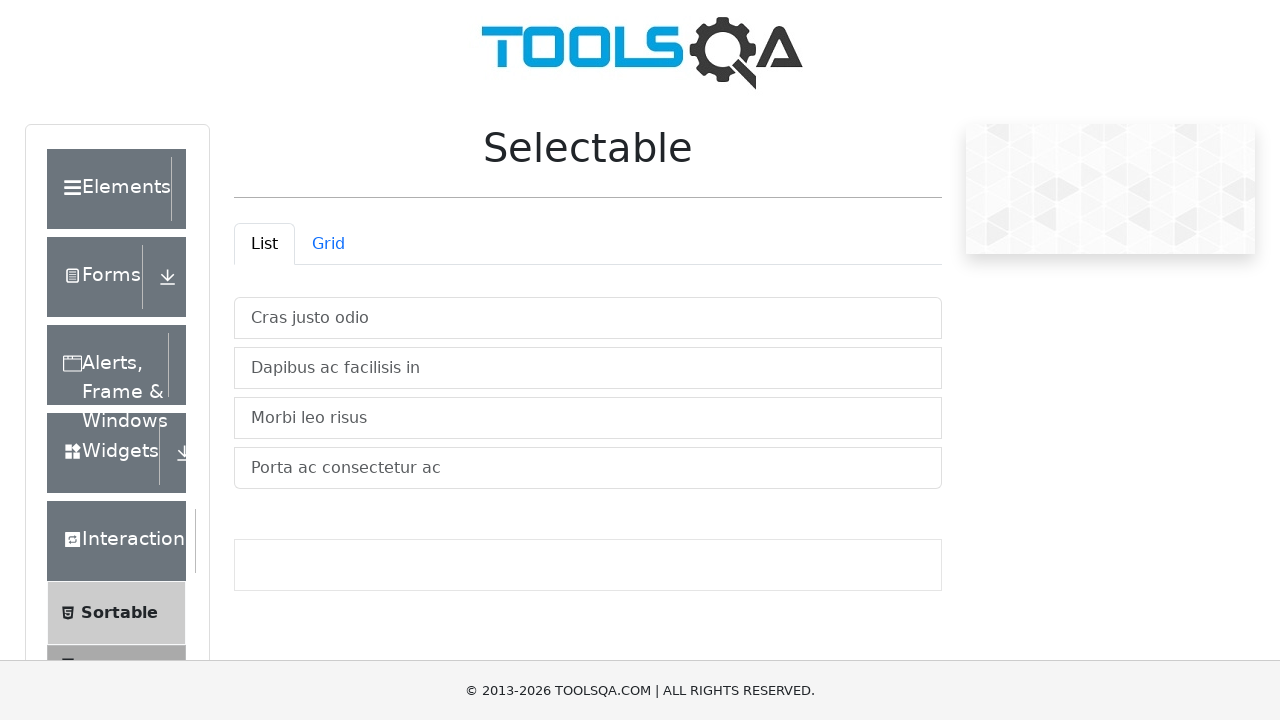

Scrolled List tab into view
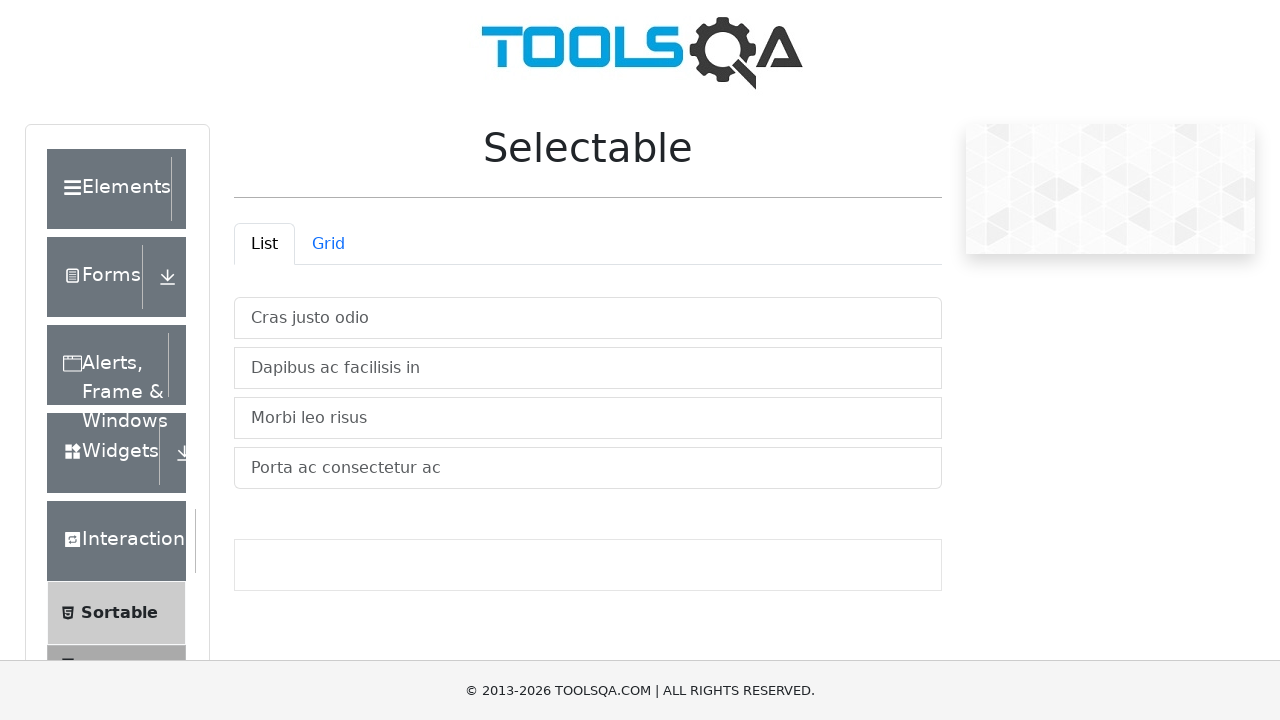

Clicked the List tab to view selectable list at (264, 244) on #demo-tab-list
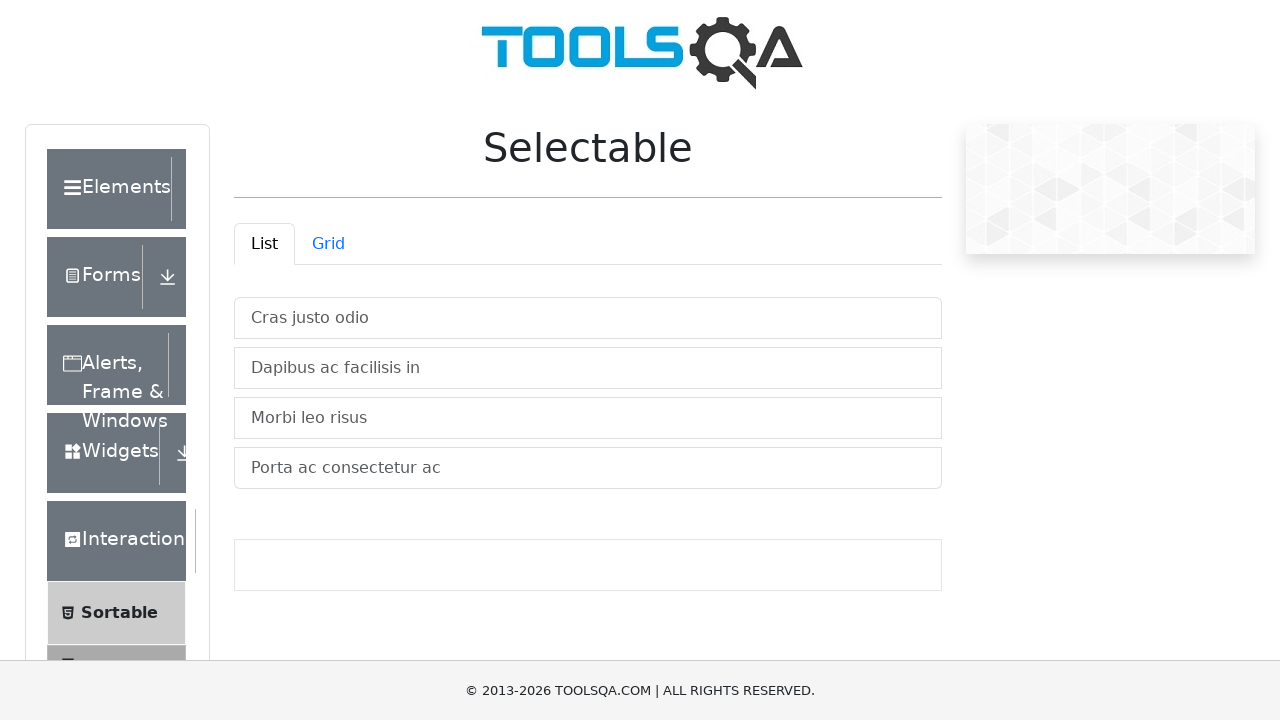

Located the Grid tab element
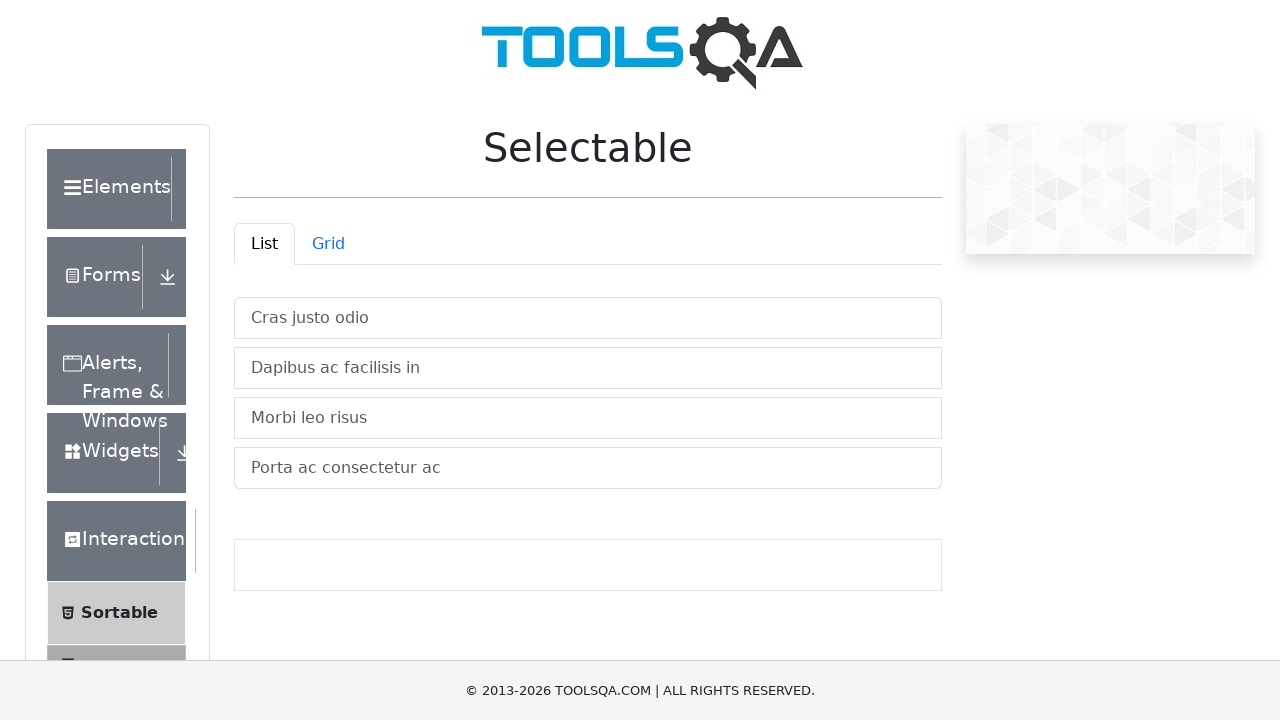

Scrolled Grid tab into view
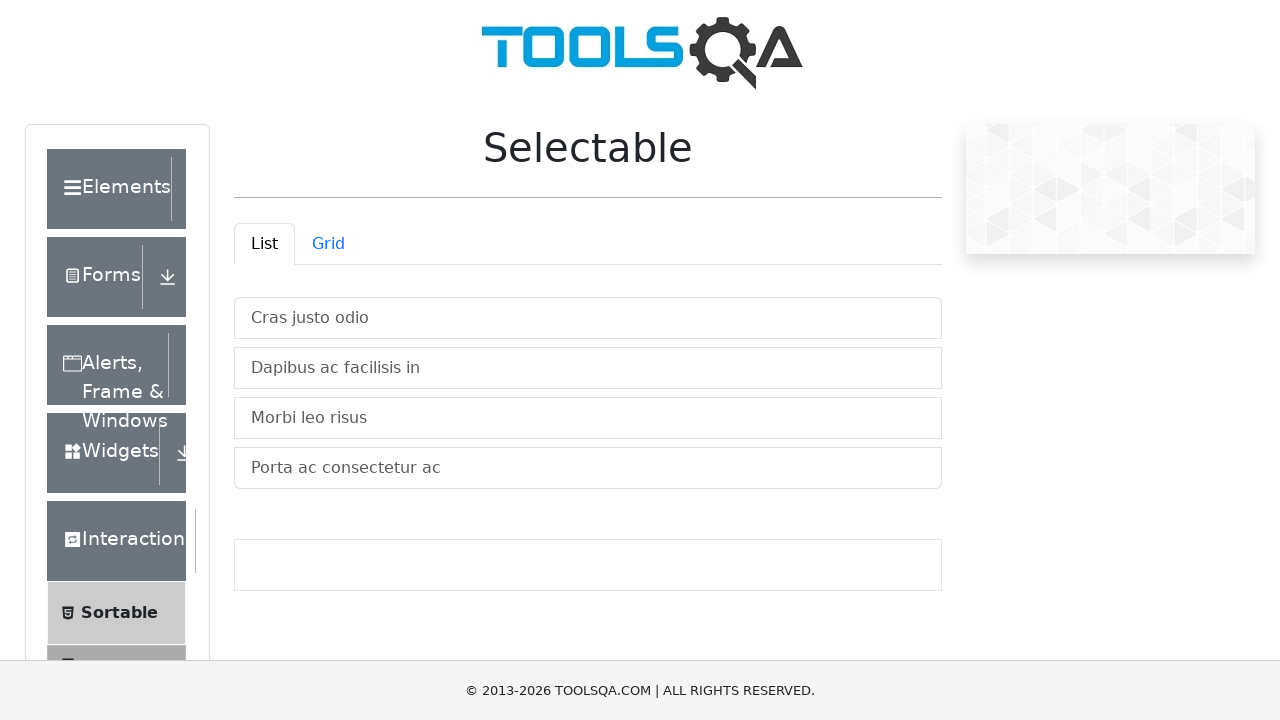

Clicked the Grid tab to view selectable grid at (328, 244) on #demo-tab-grid
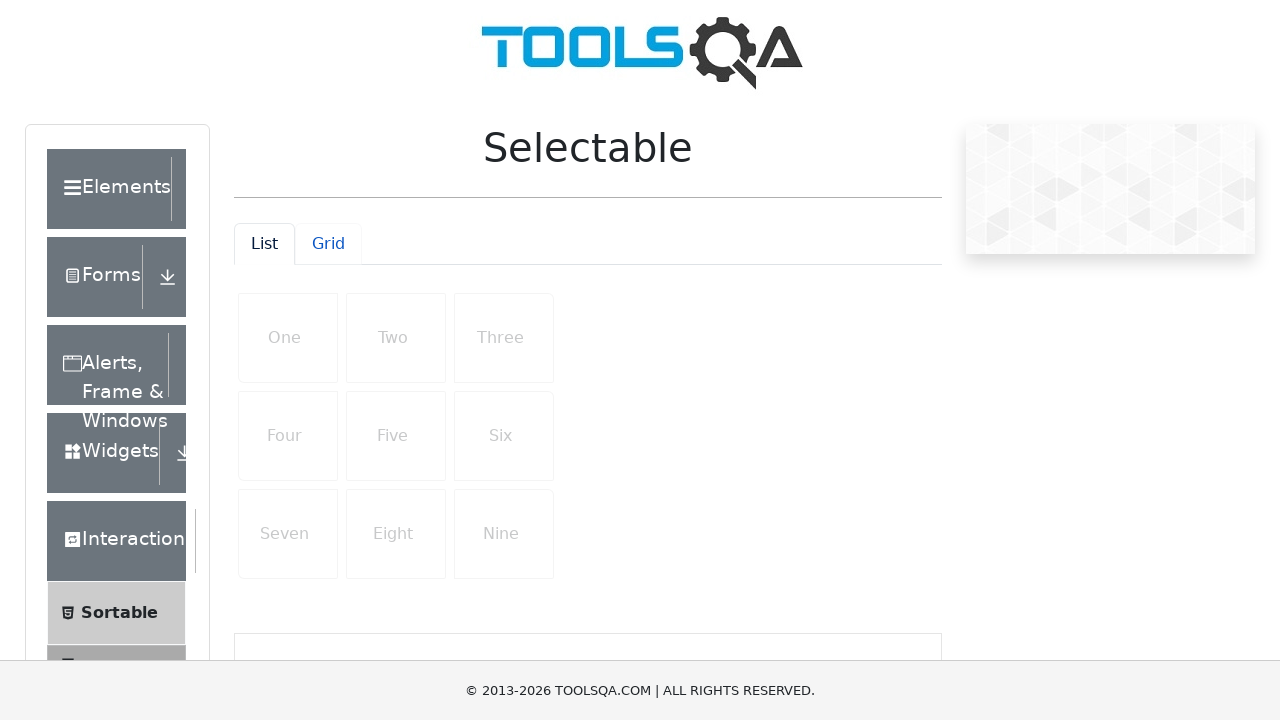

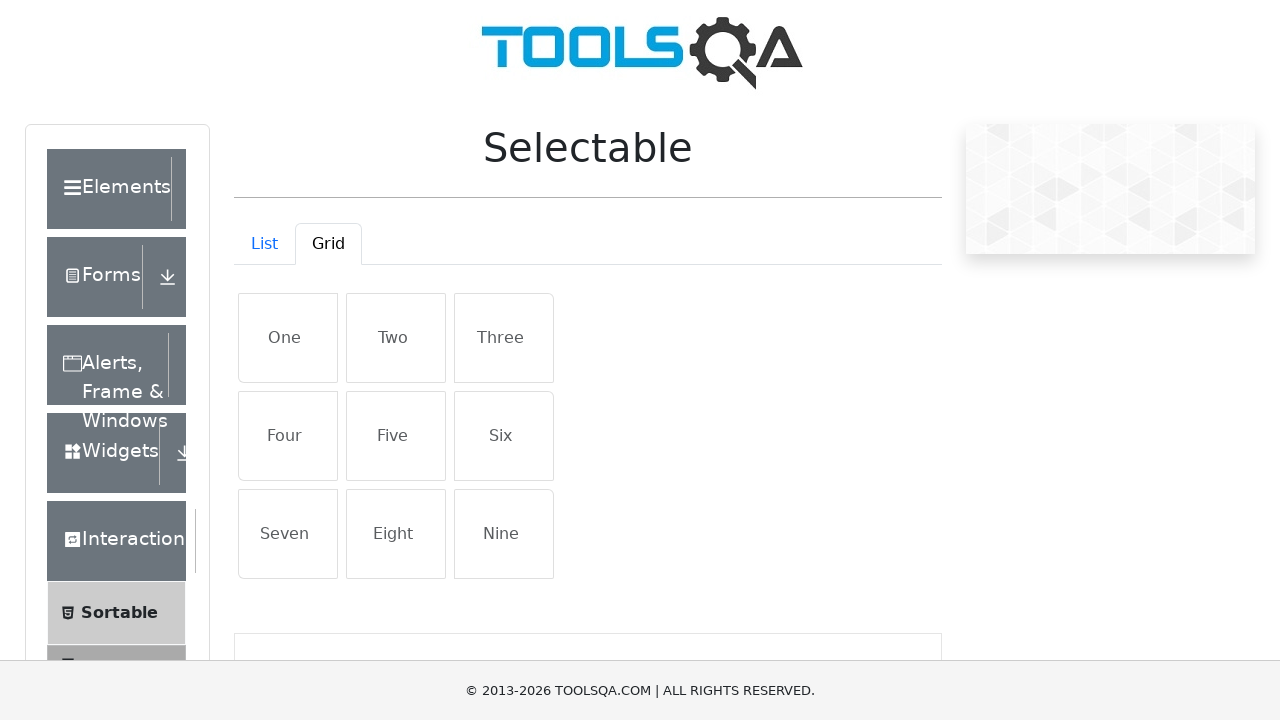